Tests synchronization using explicit wait for element presence

Starting URL: https://kristinek.github.io/site/examples/sync

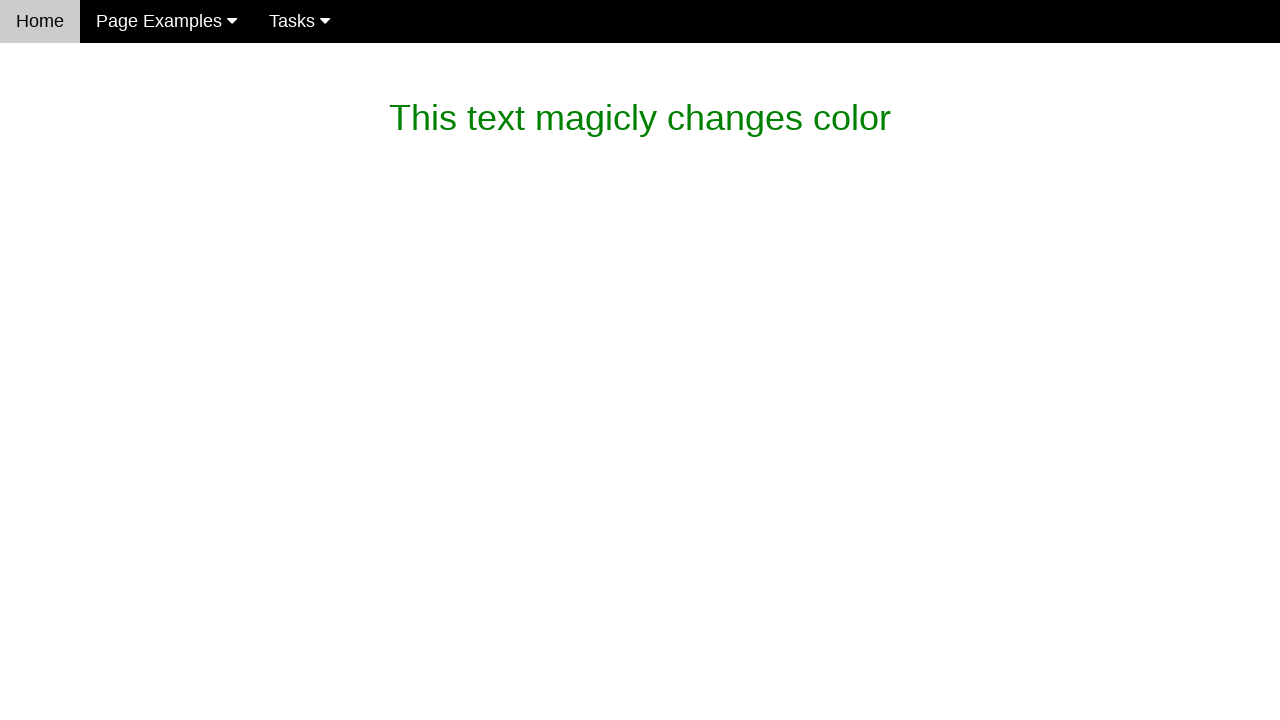

Waited for #magic_text element to be present
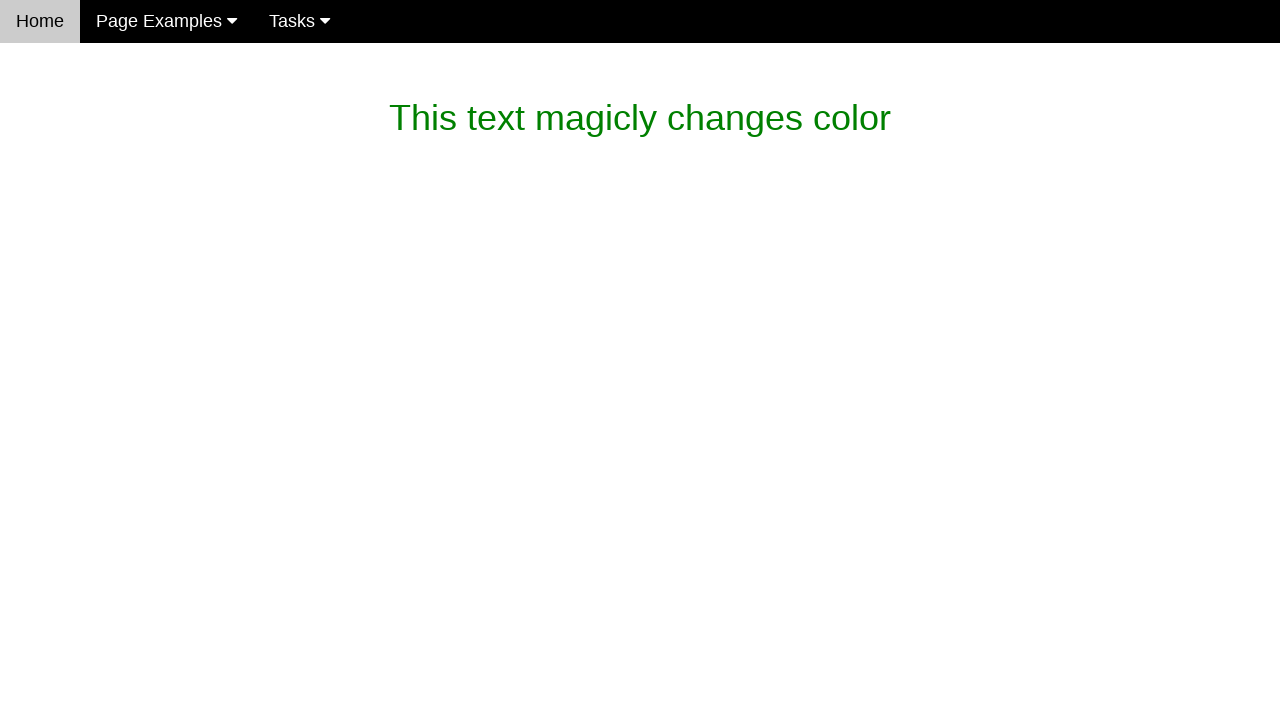

Waited for magic text element with specific text to be present (15s timeout)
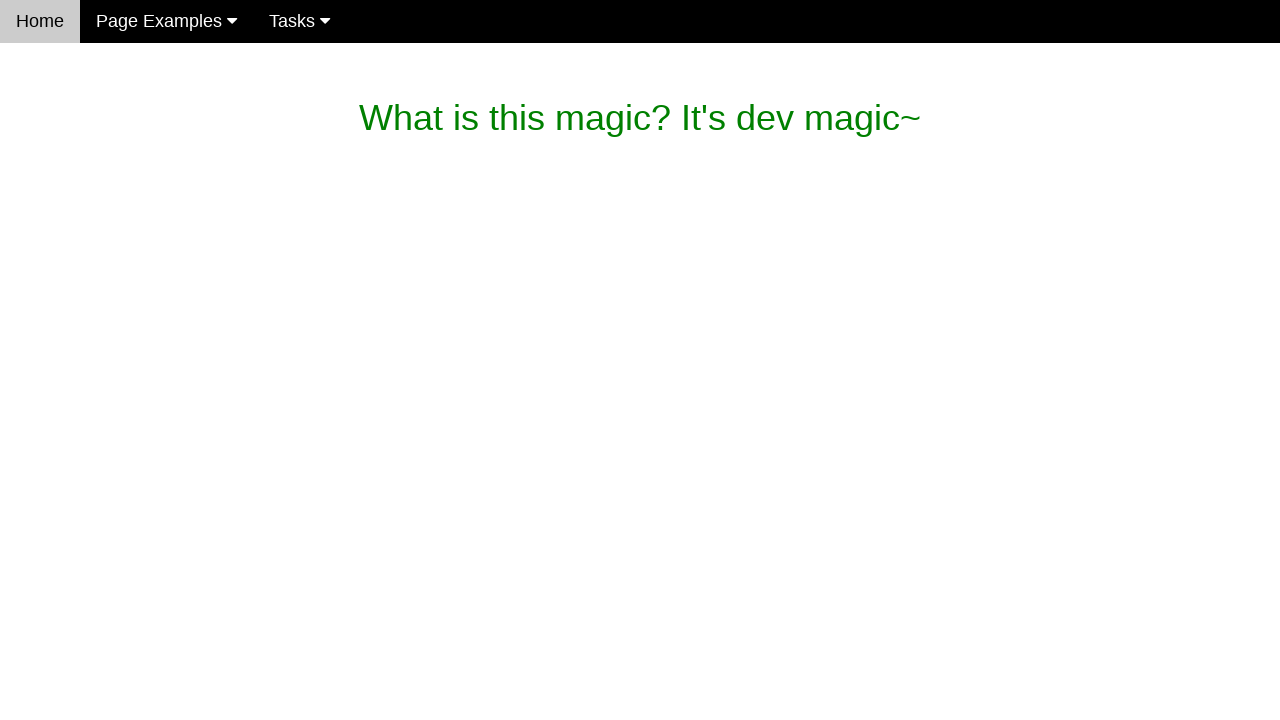

Verified that magic text contains expected message
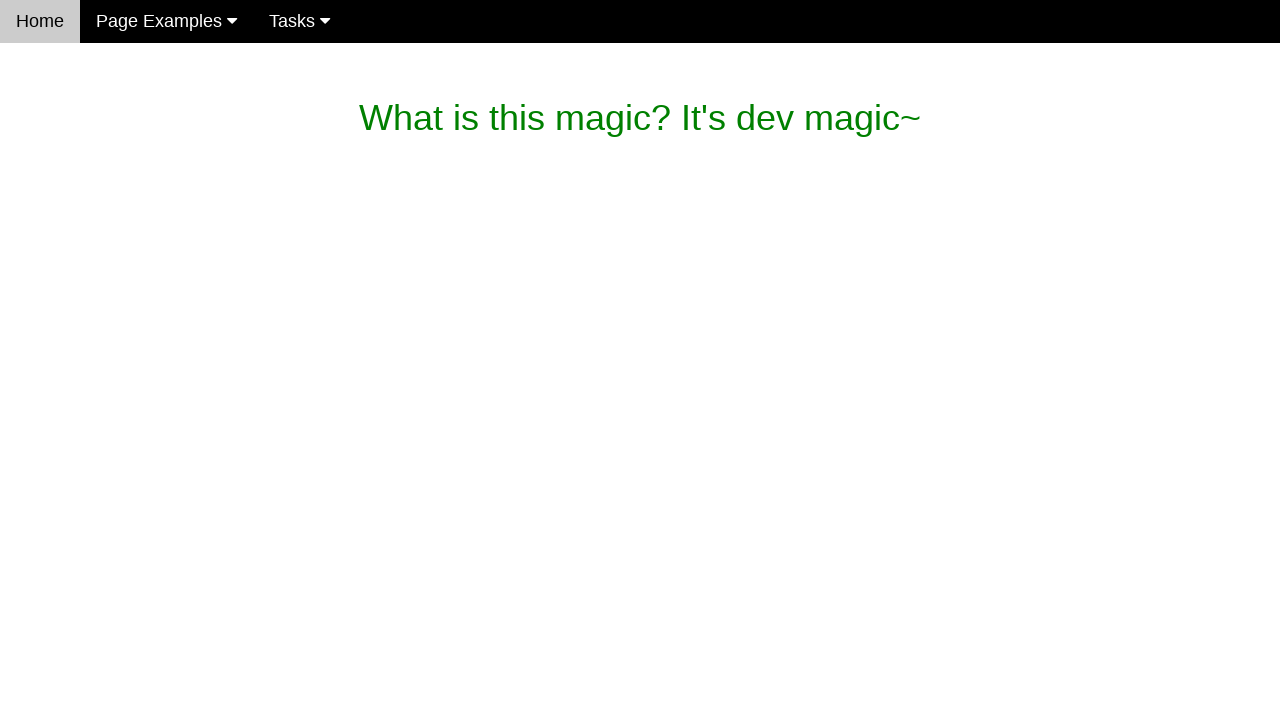

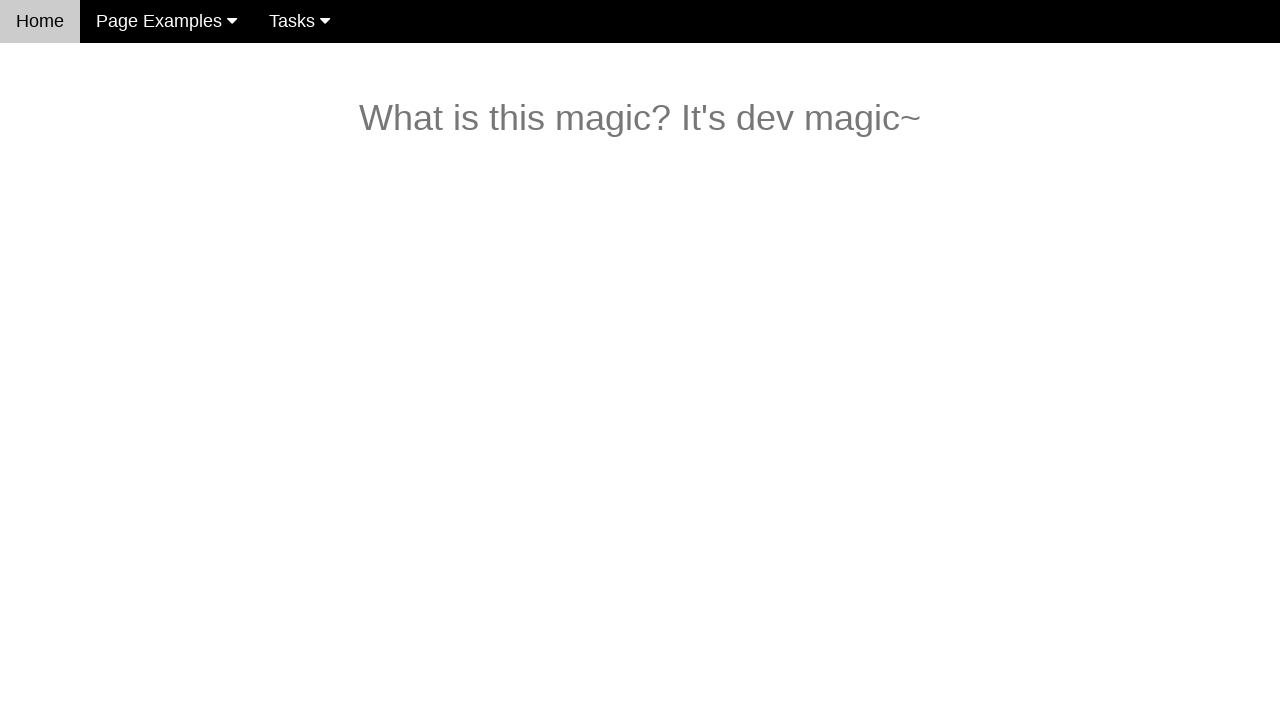